Tests the full submission flow on the Heart Page by answering all questions and clicking OK to verify mood is recorded

Starting URL: https://hkbus.app/en

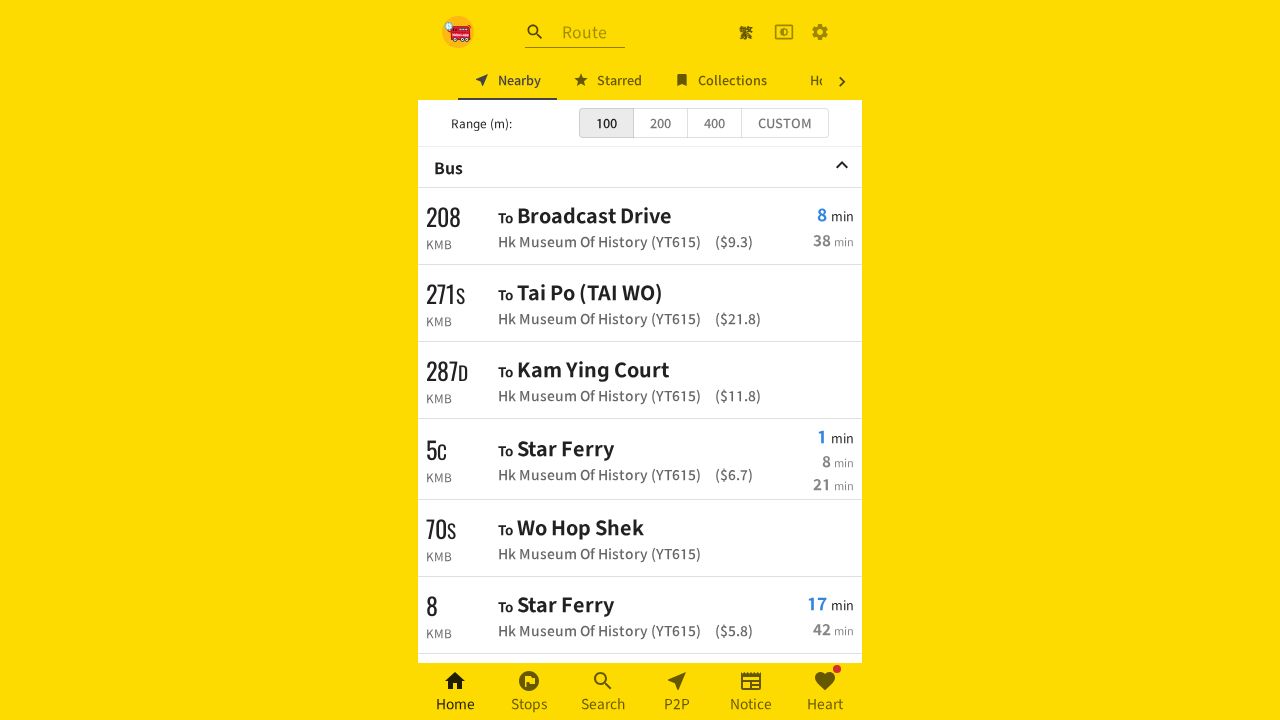

Clicked on Heart Page navigation link at (825, 692) on xpath=//*[@id='root']/div/div[3]/a[6]
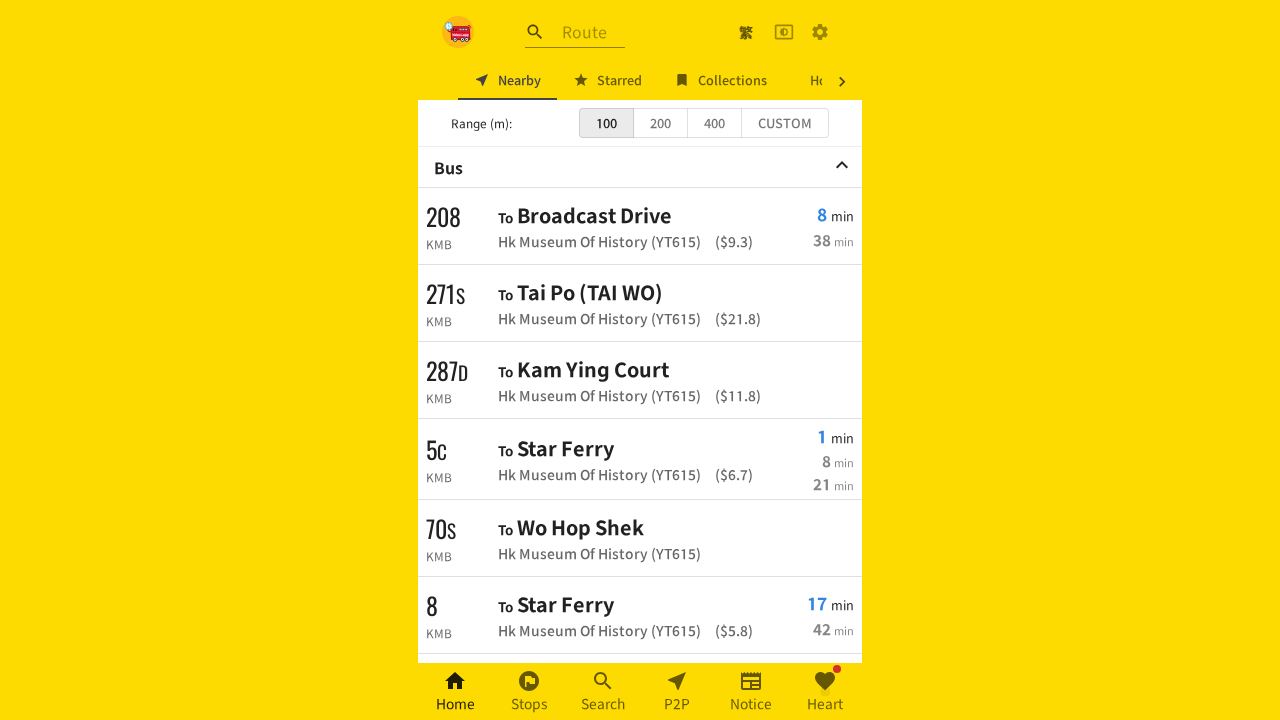

Waited for Heart Page to load
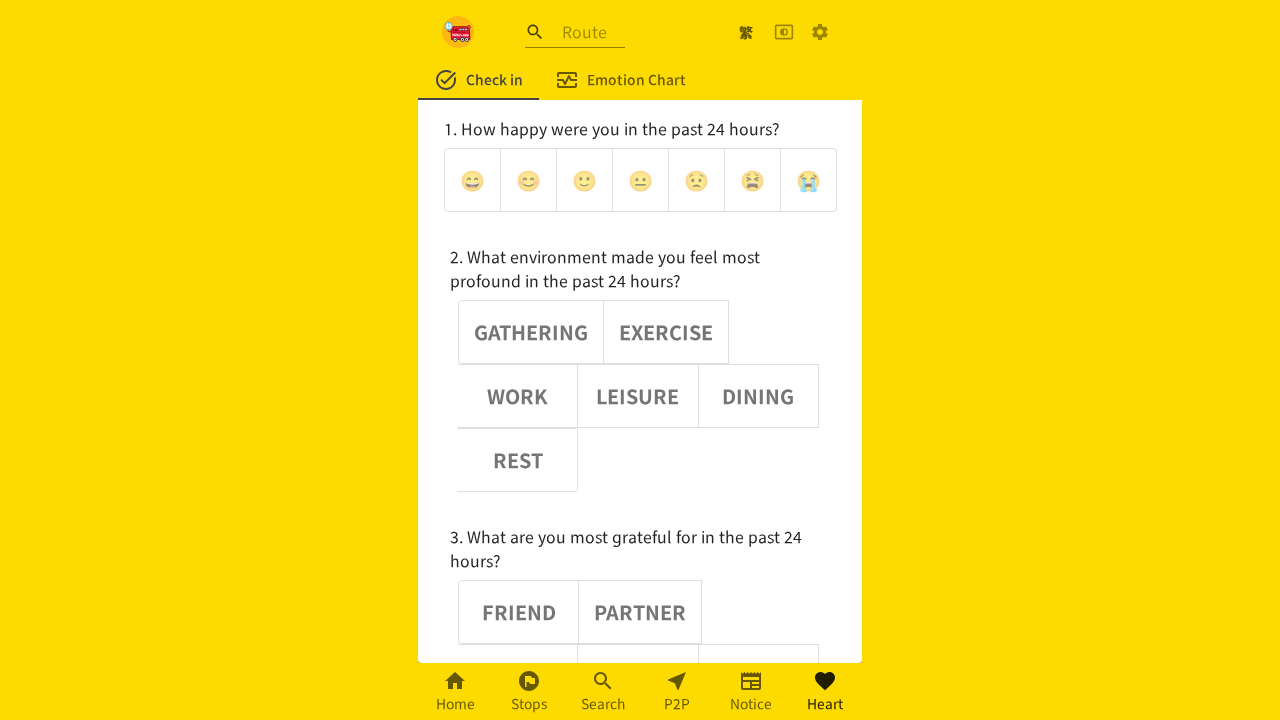

Selected emoji option (index 6) at (808, 180) on (//div[@role='group'])[1] >> button >> nth=6
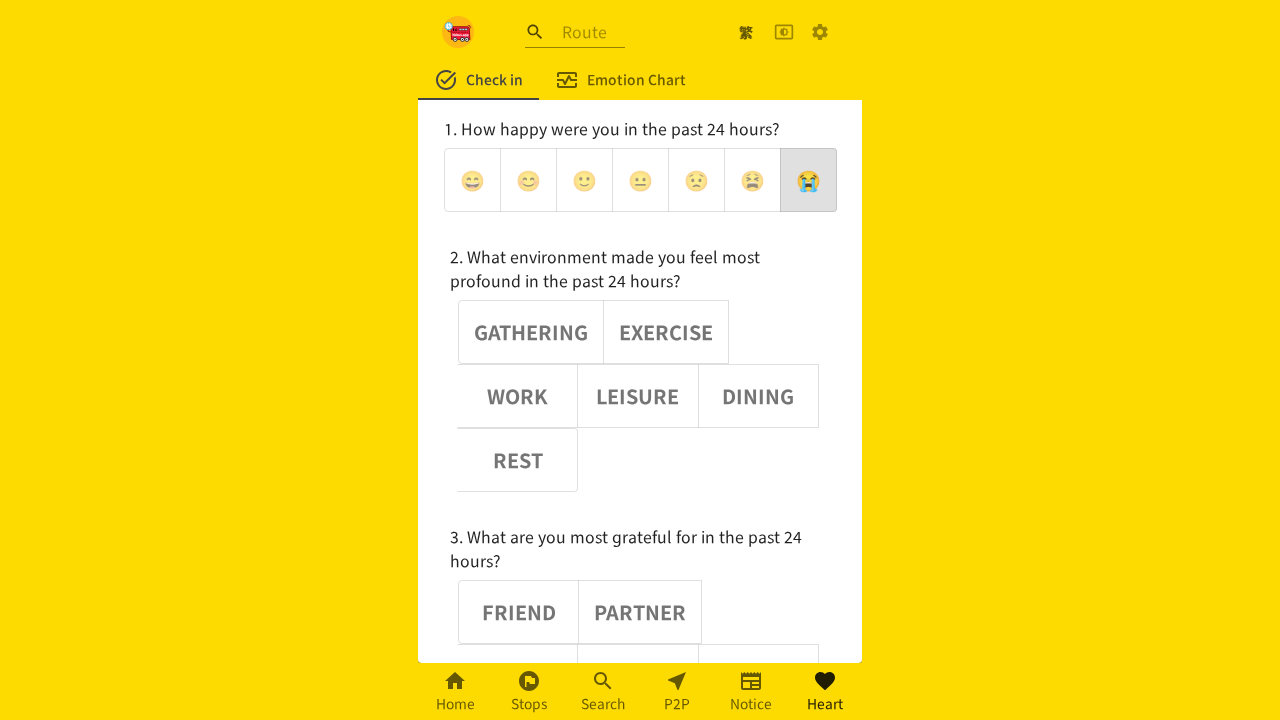

Waited for emoji selection to be processed
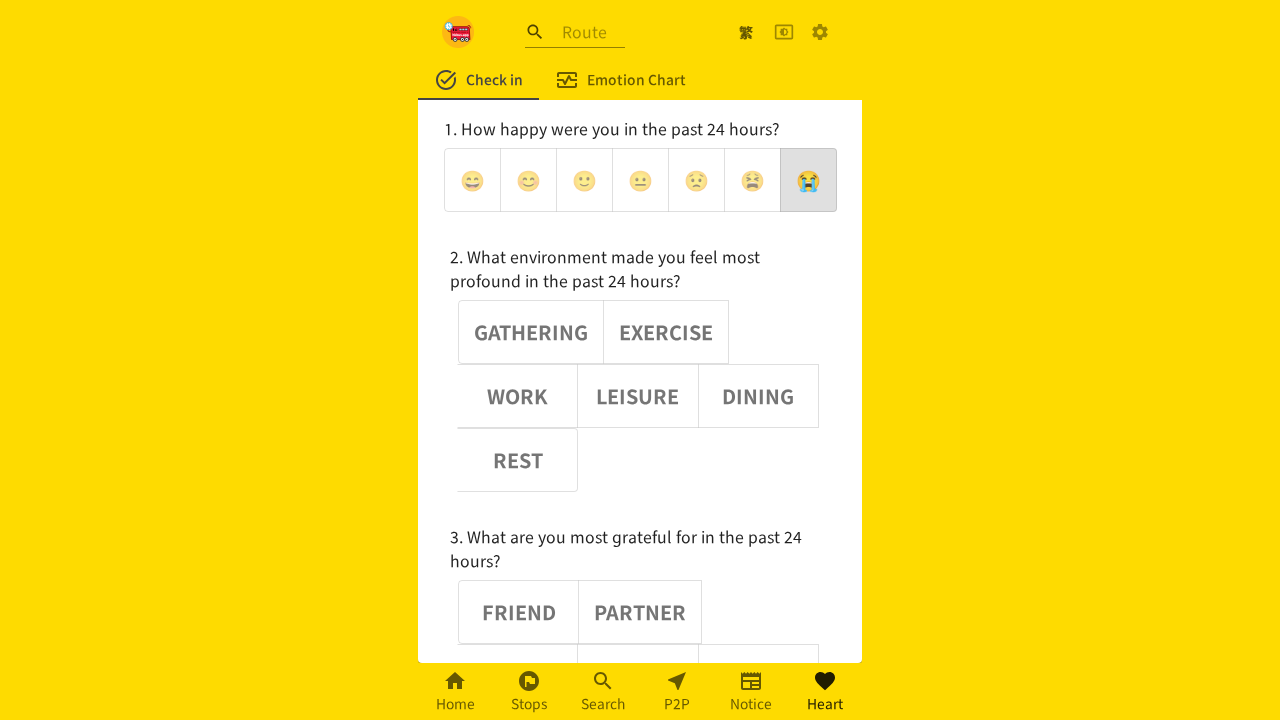

Selected noun option (index 1) at (666, 332) on (//div[@role='group'])[2] >> button >> nth=1
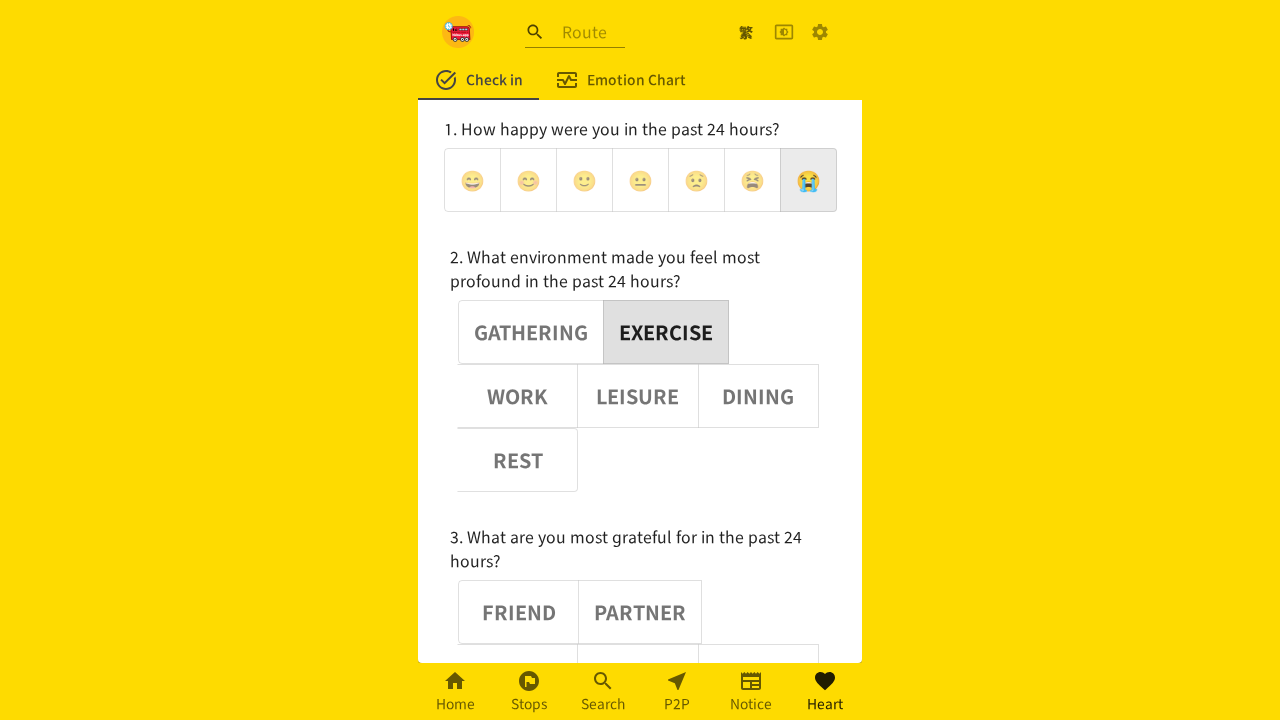

Waited for noun selection to be processed
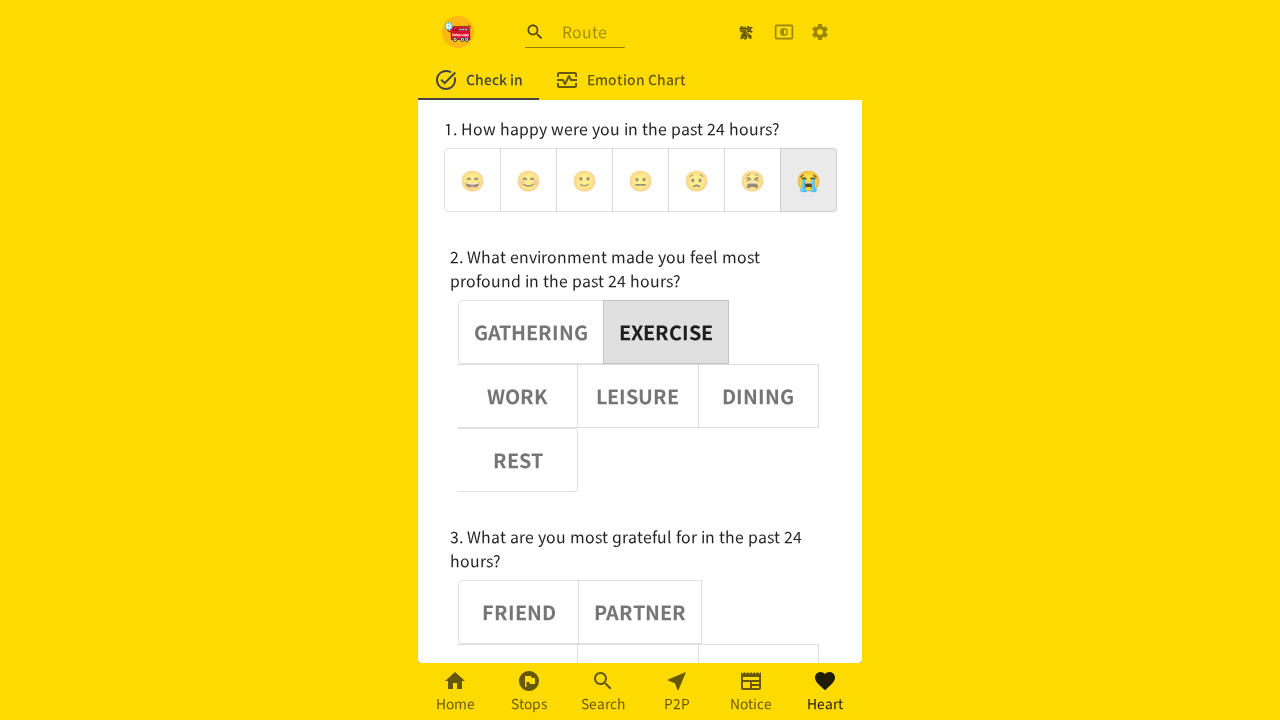

Selected adjective option (index 2) at (518, 631) on (//div[@role='group'])[3] >> button >> nth=2
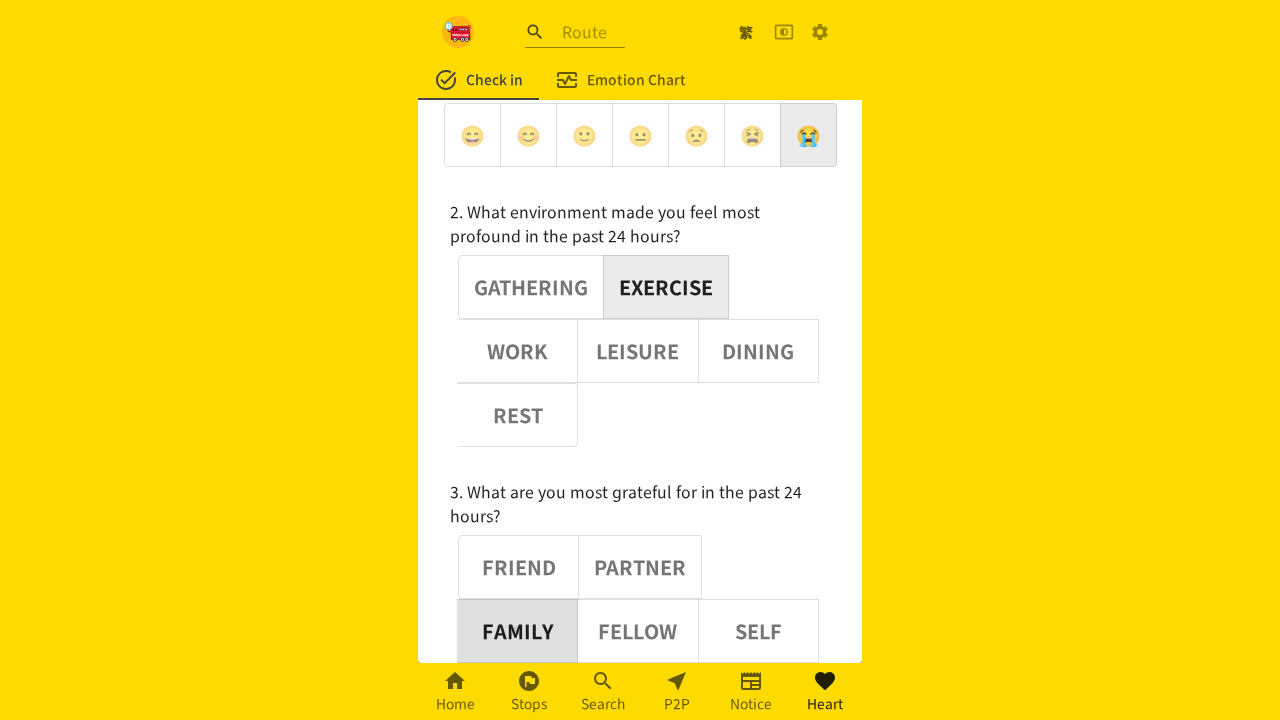

Waited for adjective selection to be processed
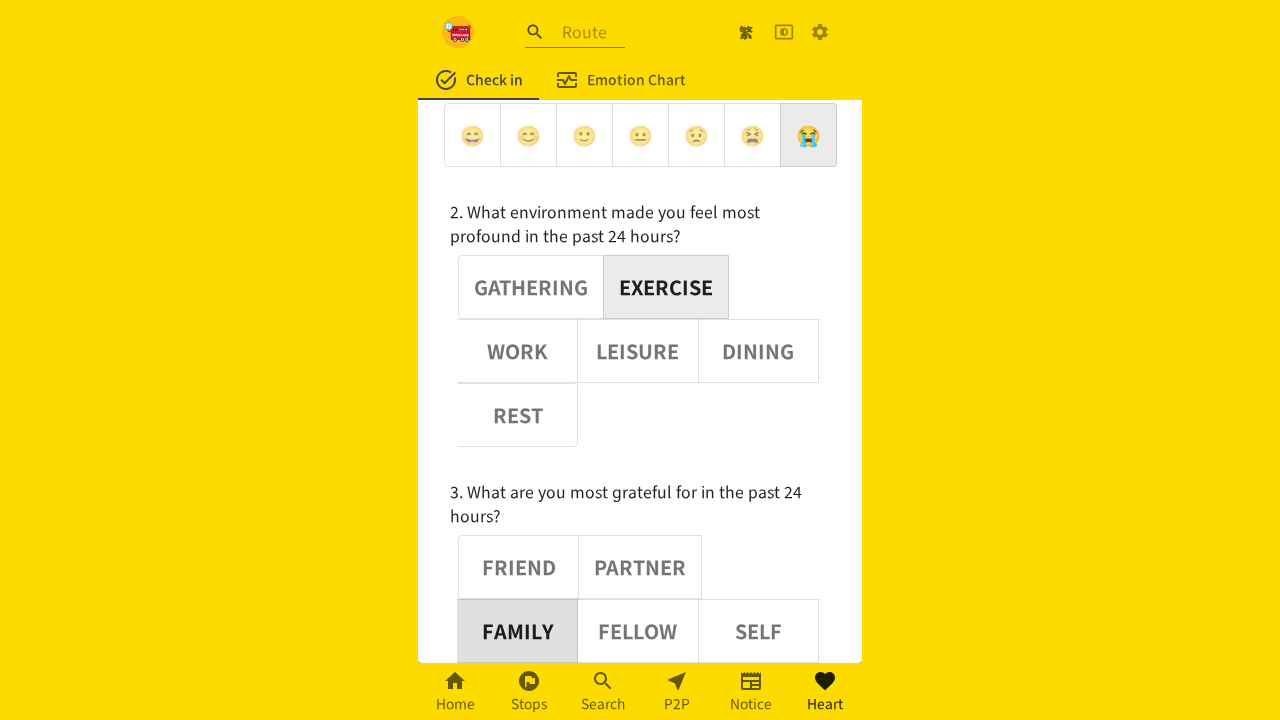

Clicked OK button to submit mood at (640, 628) on xpath=//button[normalize-space(text())='OK']
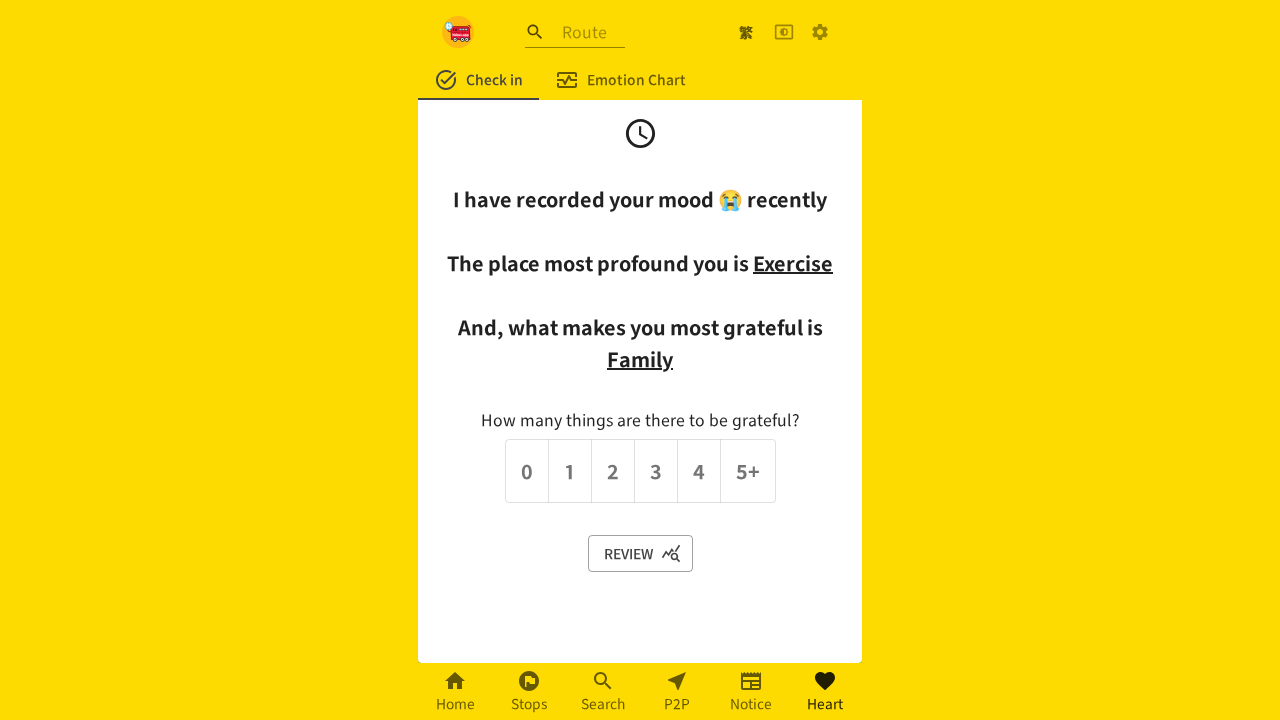

Waited for submission response
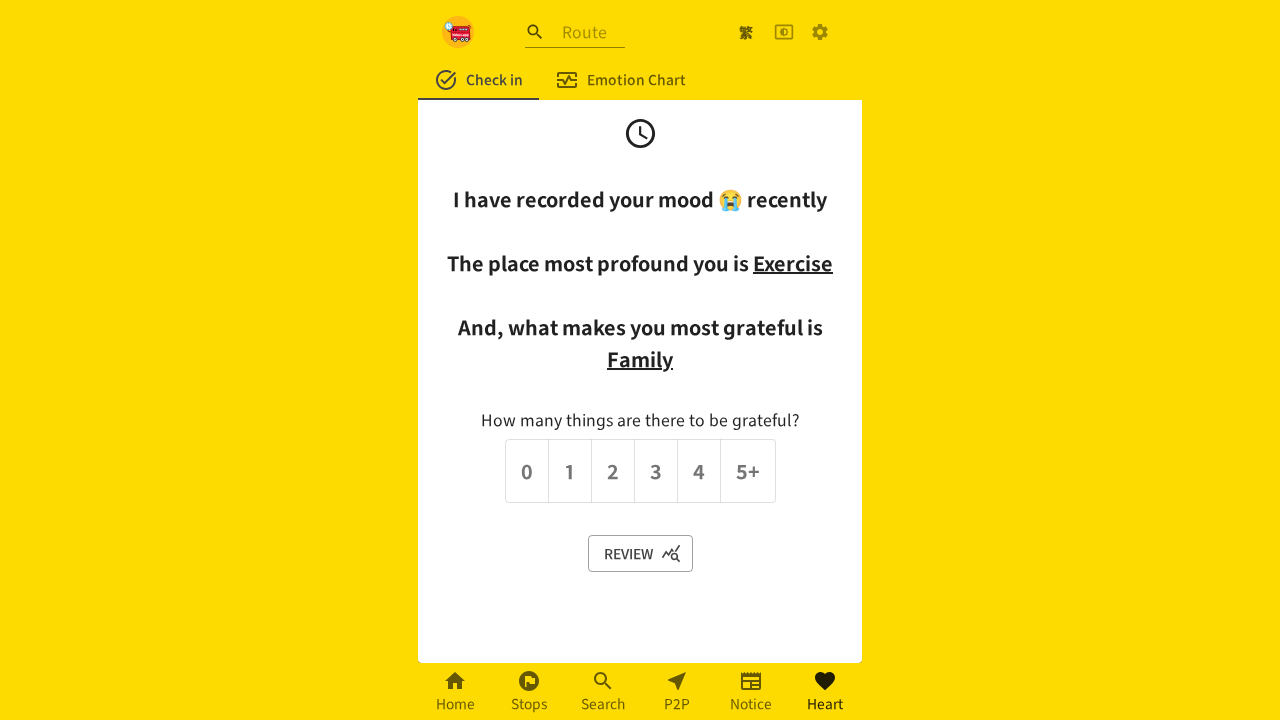

Verified mood submission confirmation message appeared
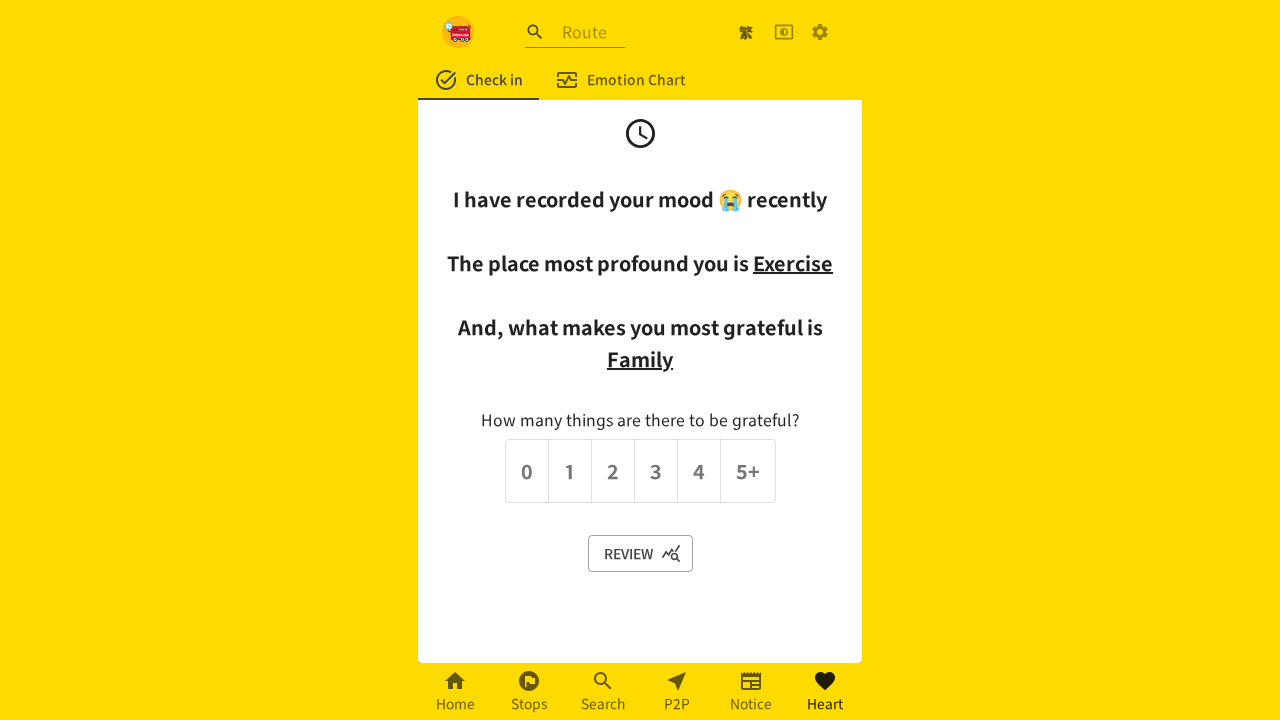

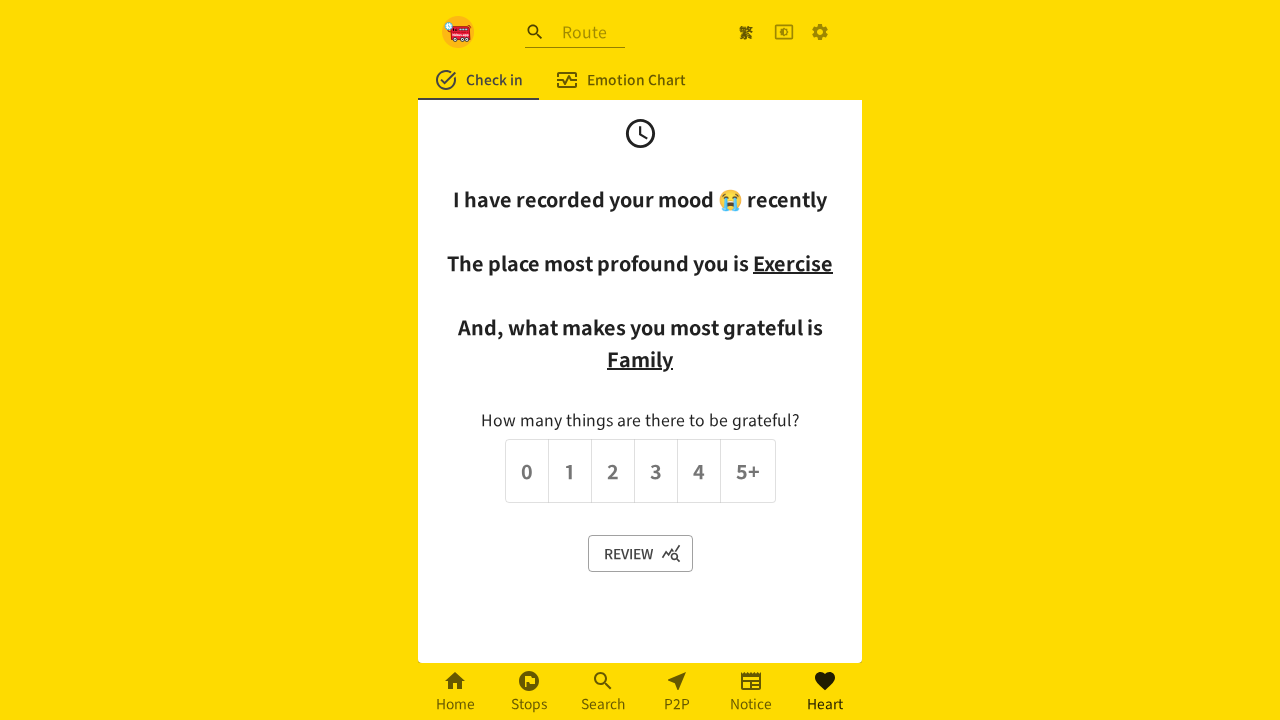